Tests opting out of A/B tests by adding an opt-out cookie before visiting the A/B test page, then verifying the opt-out is in effect.

Starting URL: http://the-internet.herokuapp.com

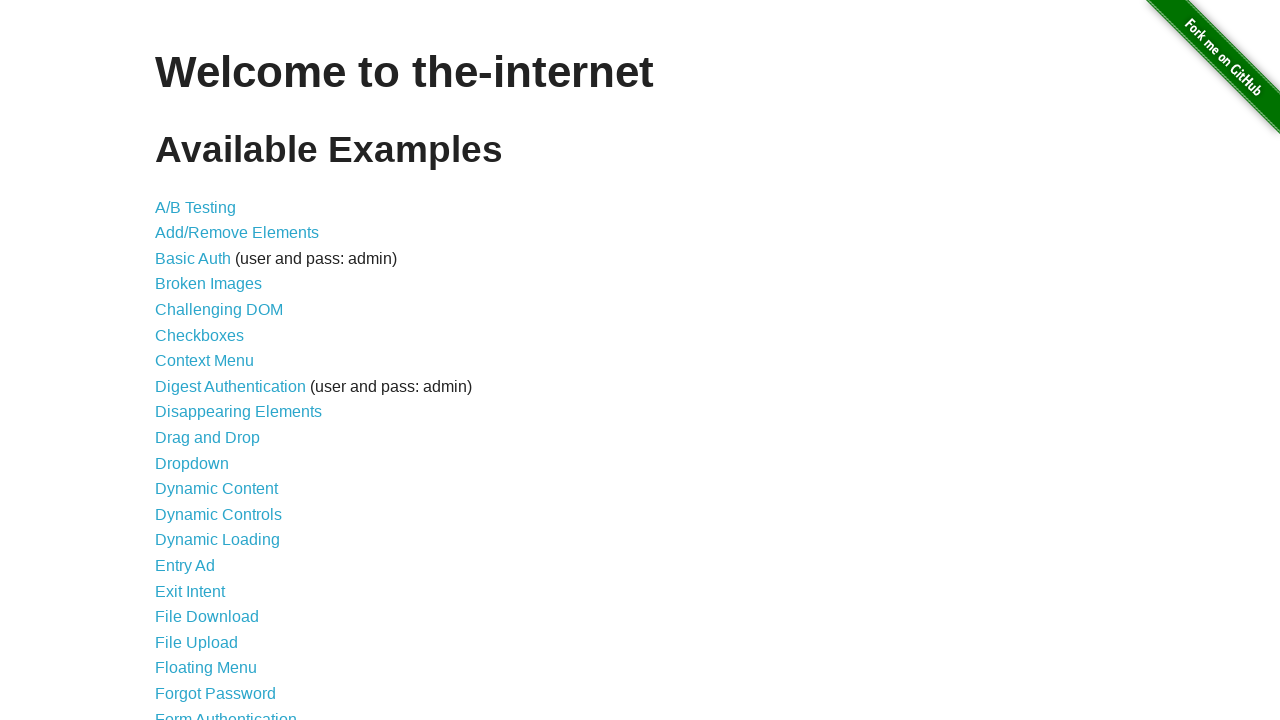

Added optimizelyOptOut cookie to opt out of A/B test
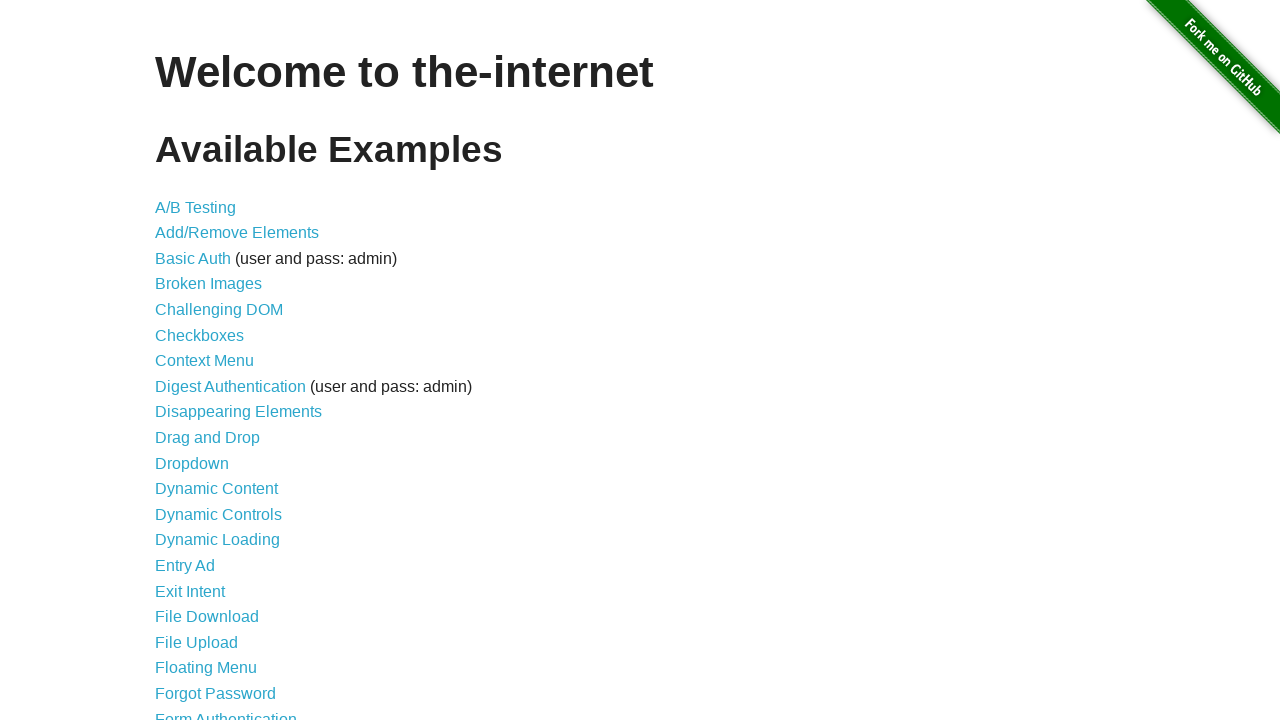

Navigated to A/B test page
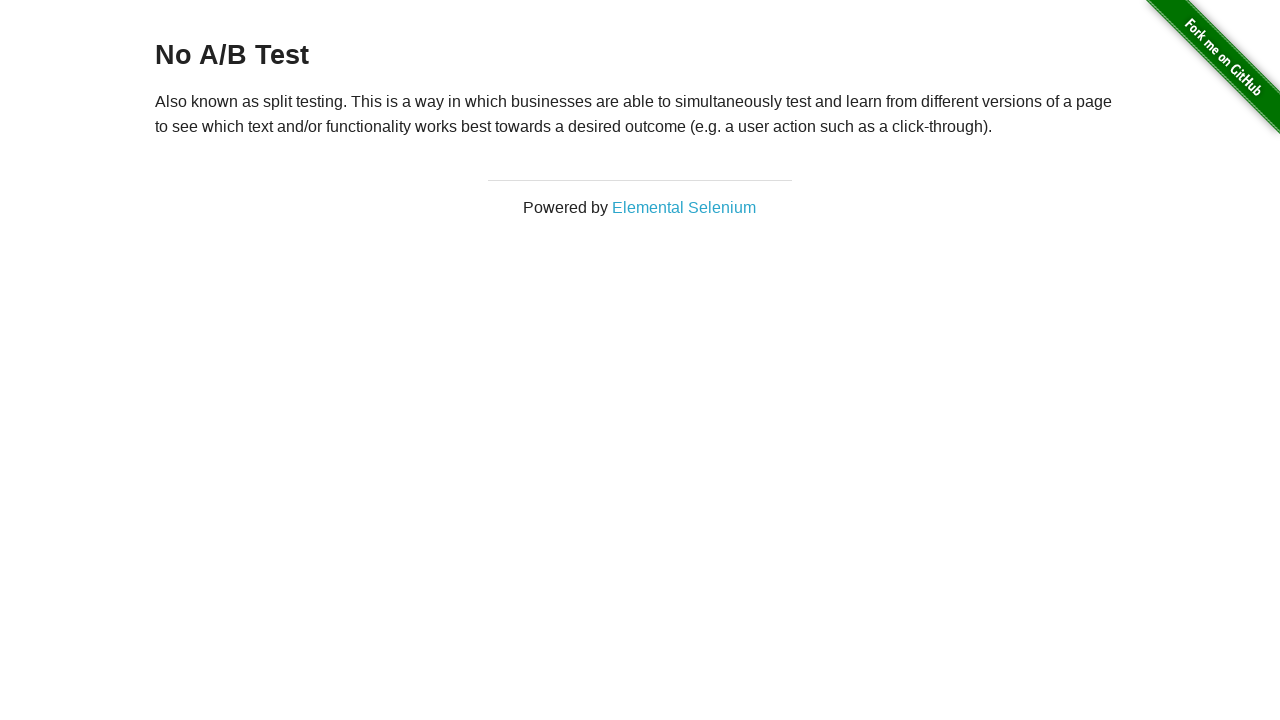

Retrieved heading text from page
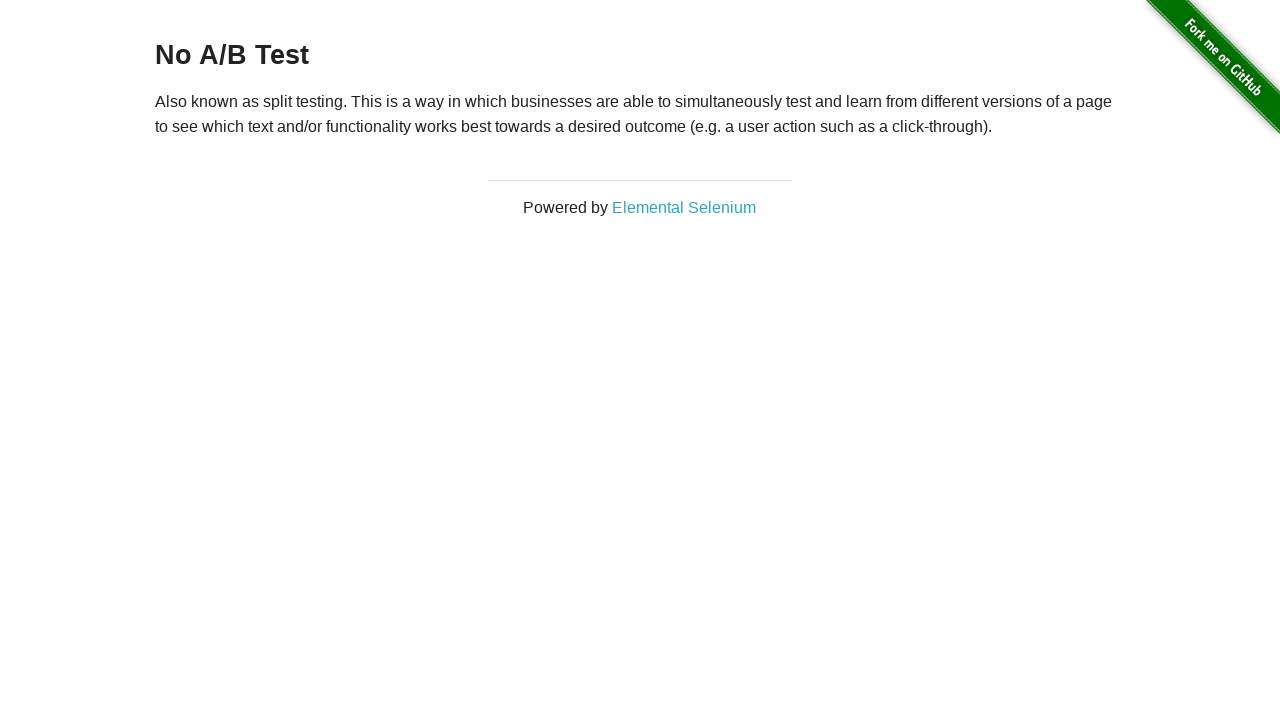

Verified opt-out is in effect - heading shows 'No A/B Test'
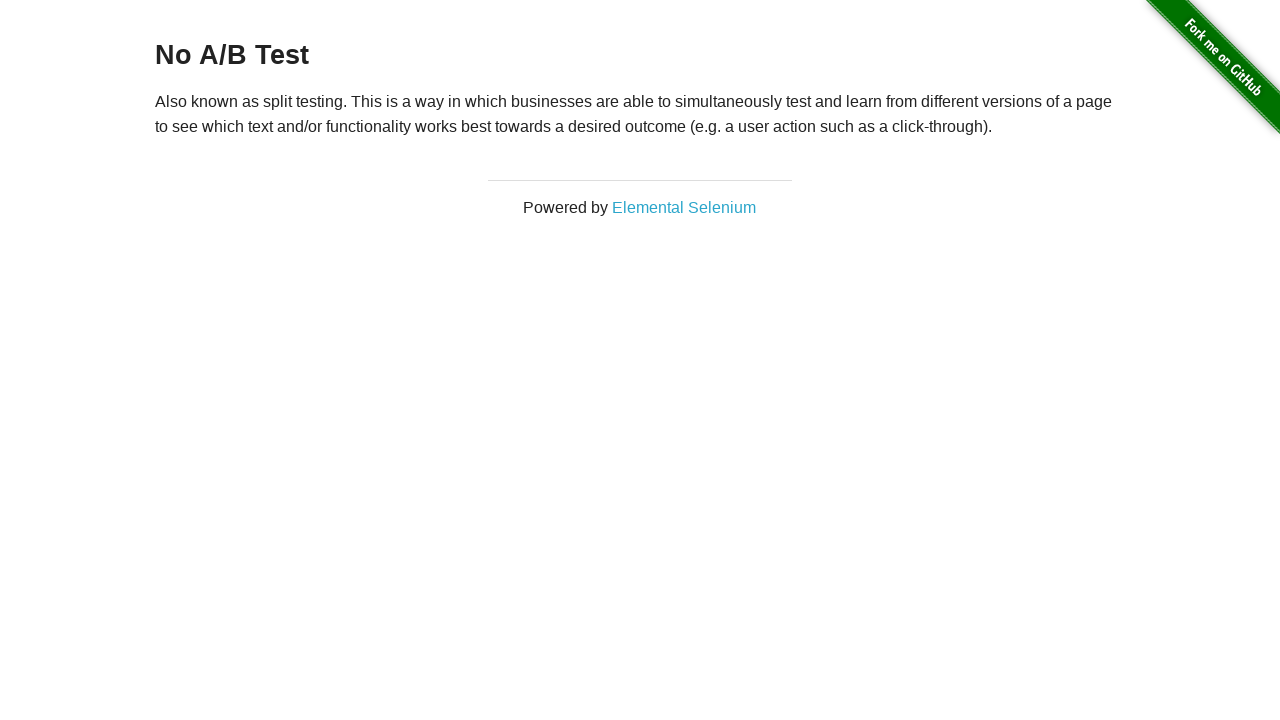

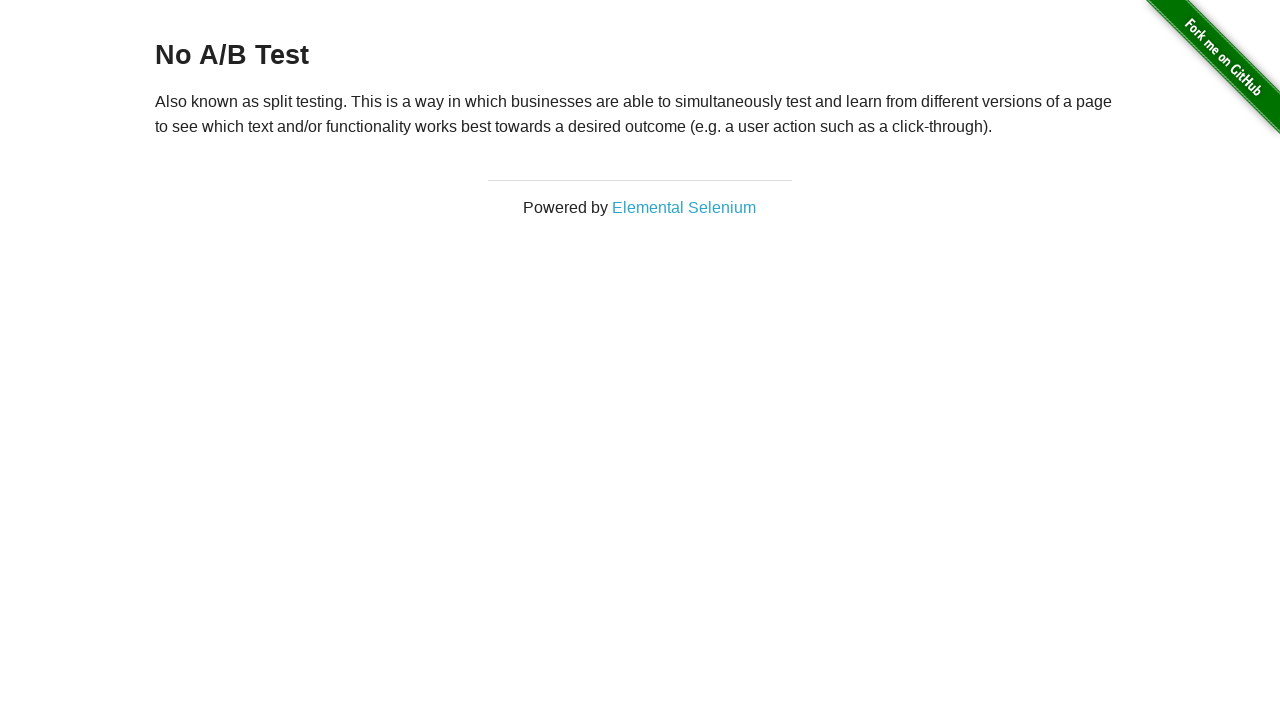